Tests scrolling to form elements and filling in name and date fields on a scroll practice page

Starting URL: https://formy-project.herokuapp.com/scroll

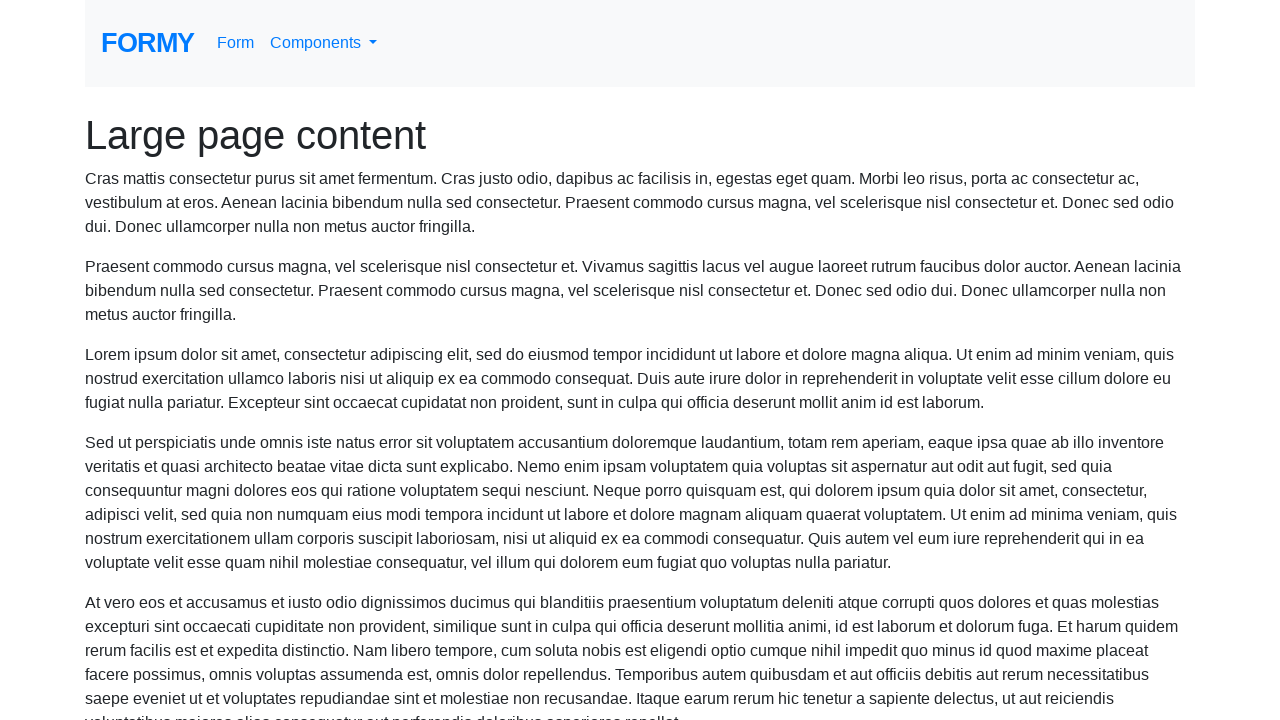

Located the name field element
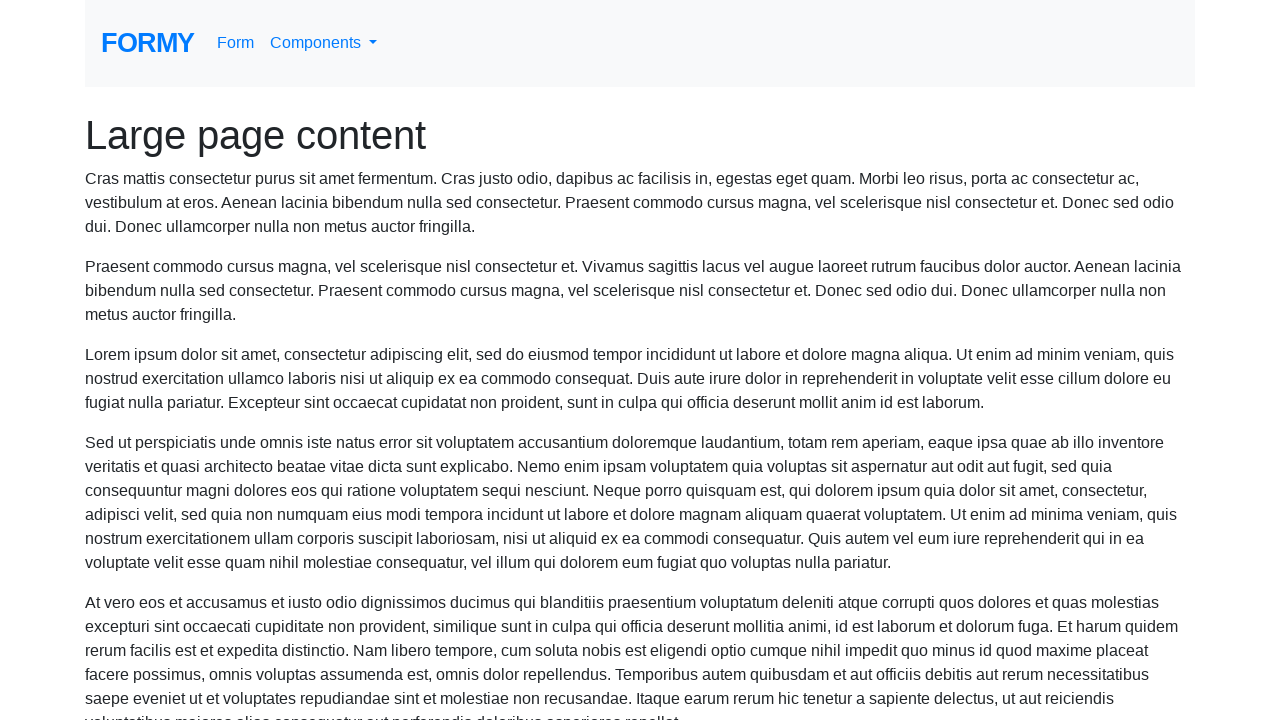

Scrolled to name field
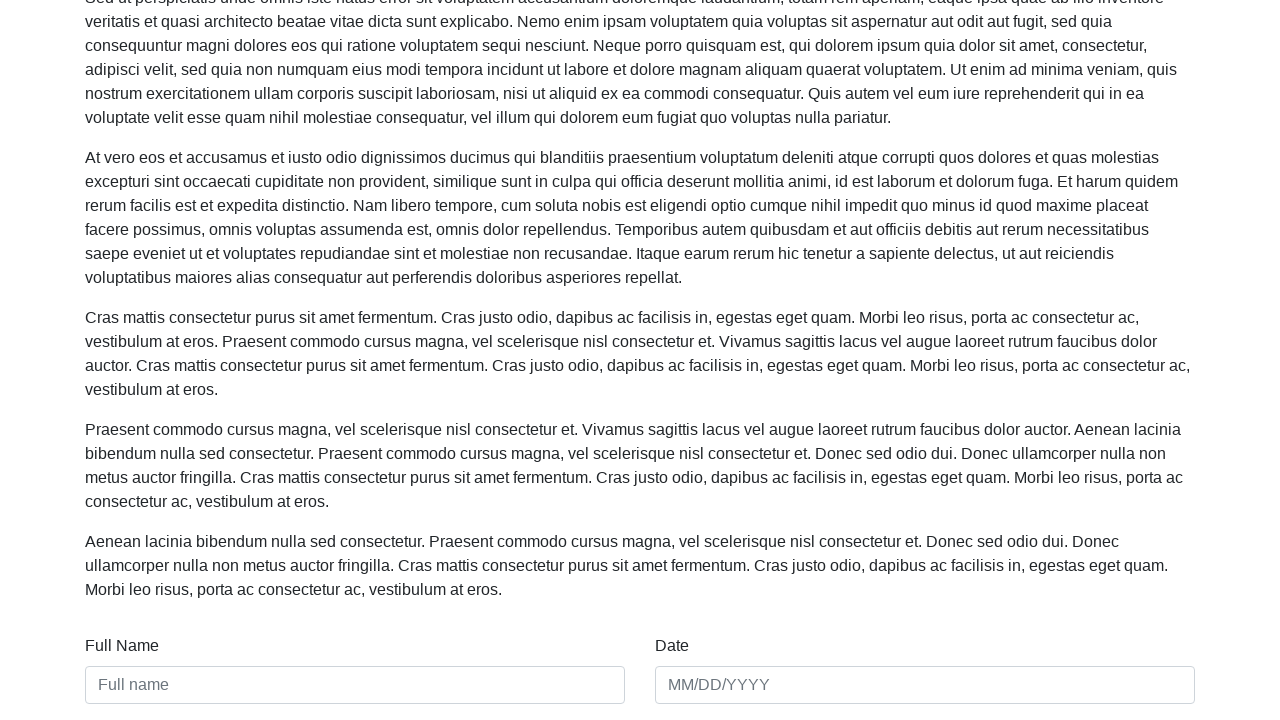

Filled name field with 'Conor McKeague' on #name
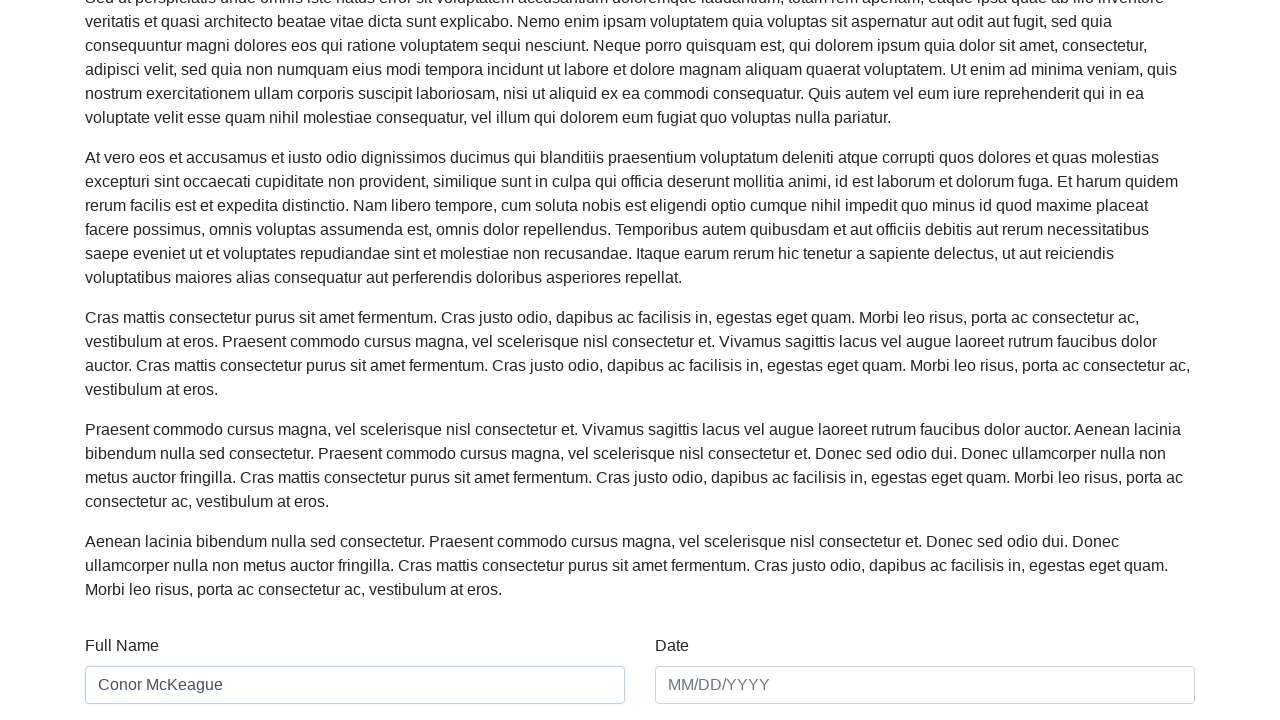

Filled date field with '01/01/2020' on #date
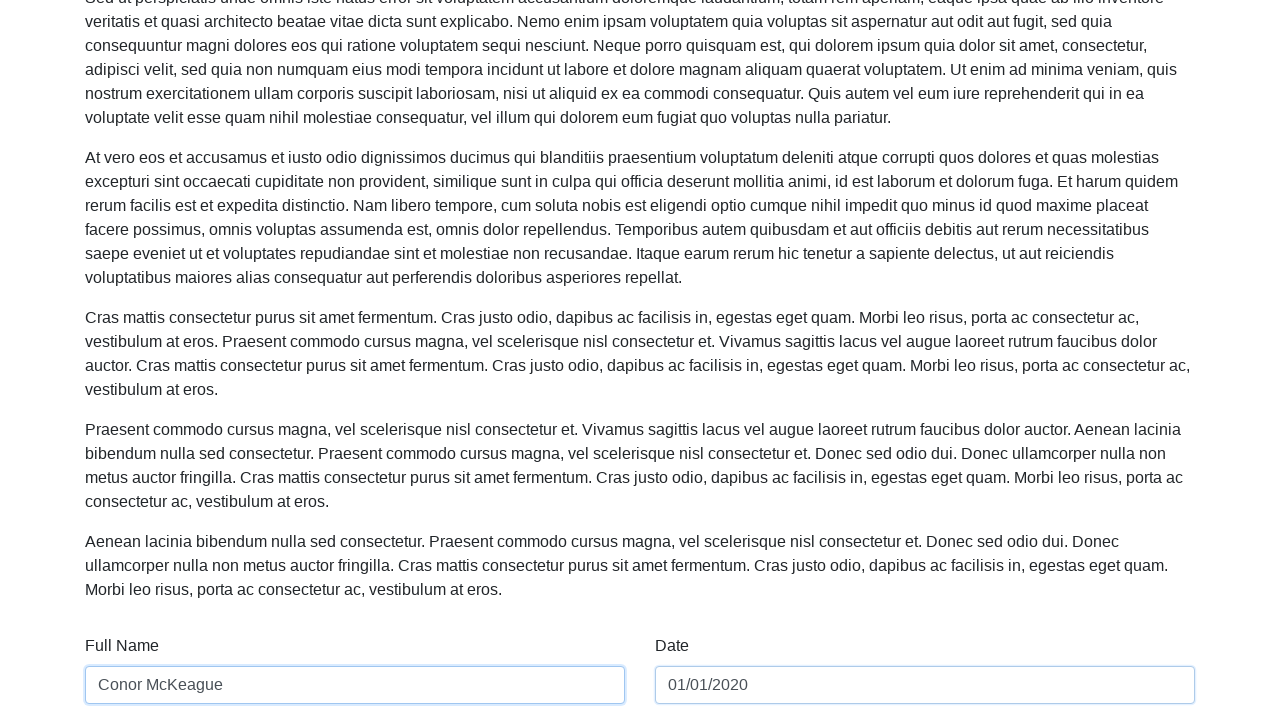

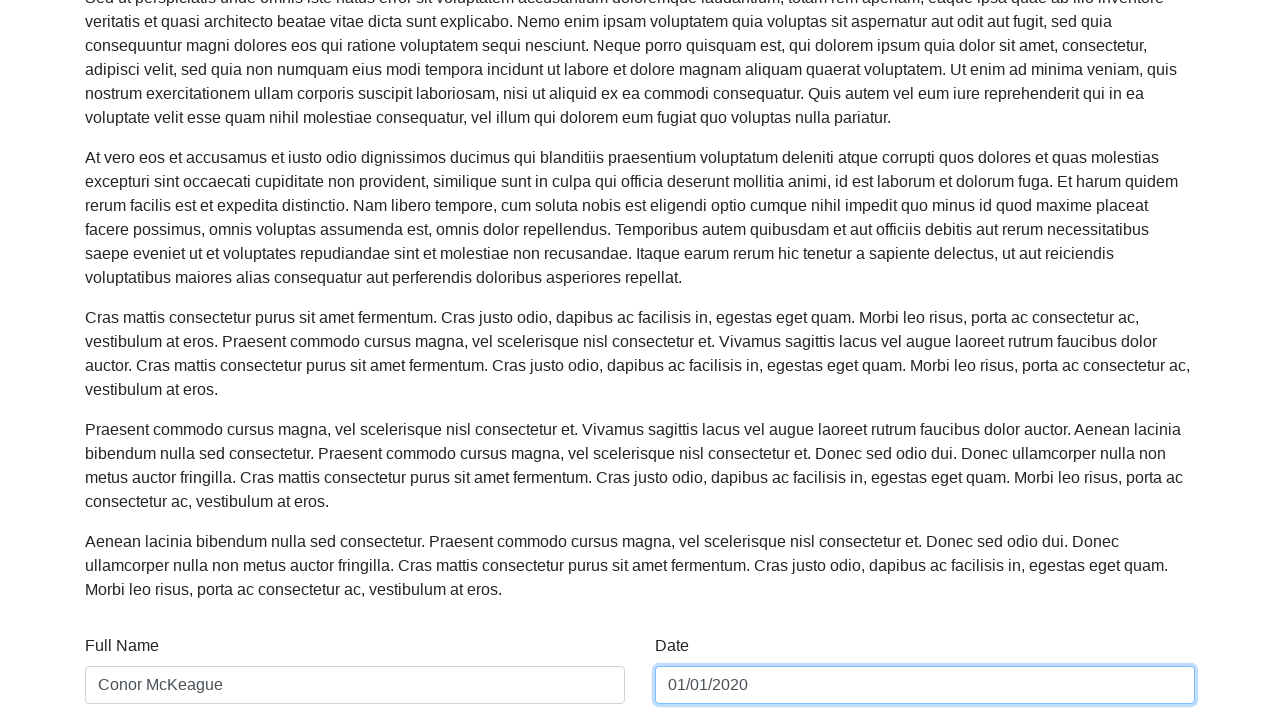